Tests scrolling to bring an iframe element into the viewport using scroll actions

Starting URL: https://www.selenium.dev/selenium/web/scrolling_tests/frame_with_nested_scrolling_frame_out_of_view.html

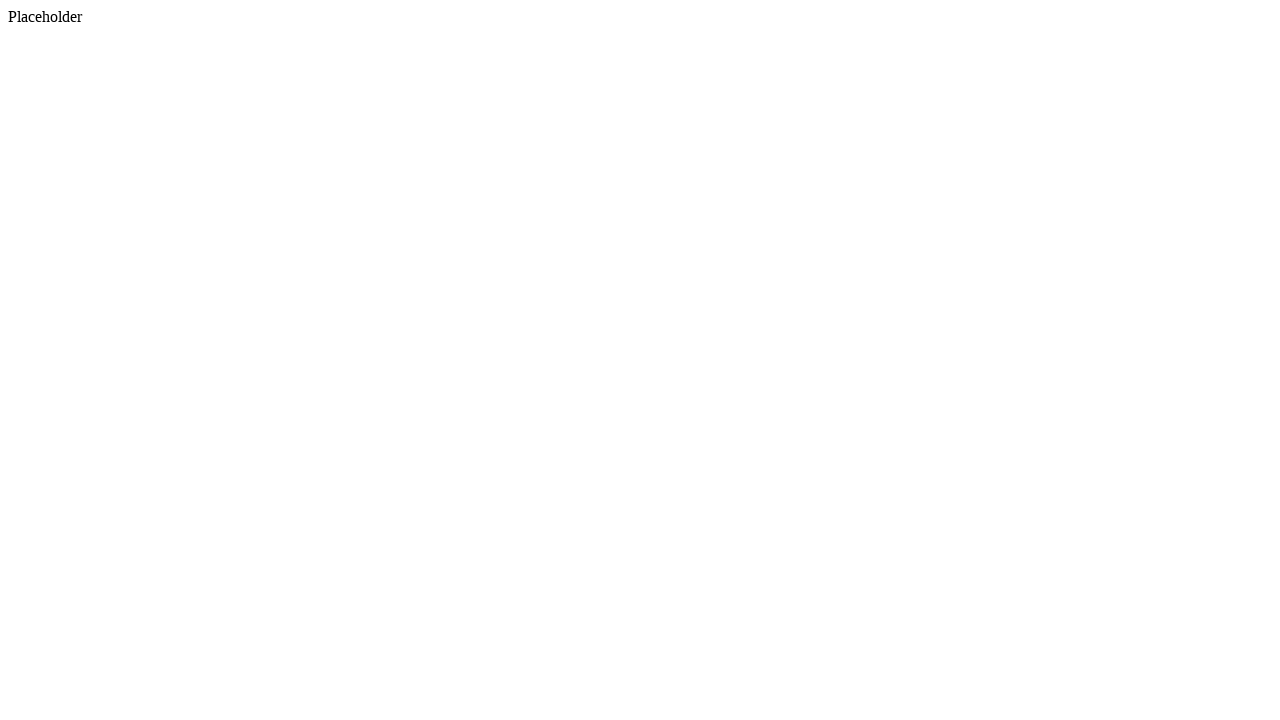

Located iframe element on the page
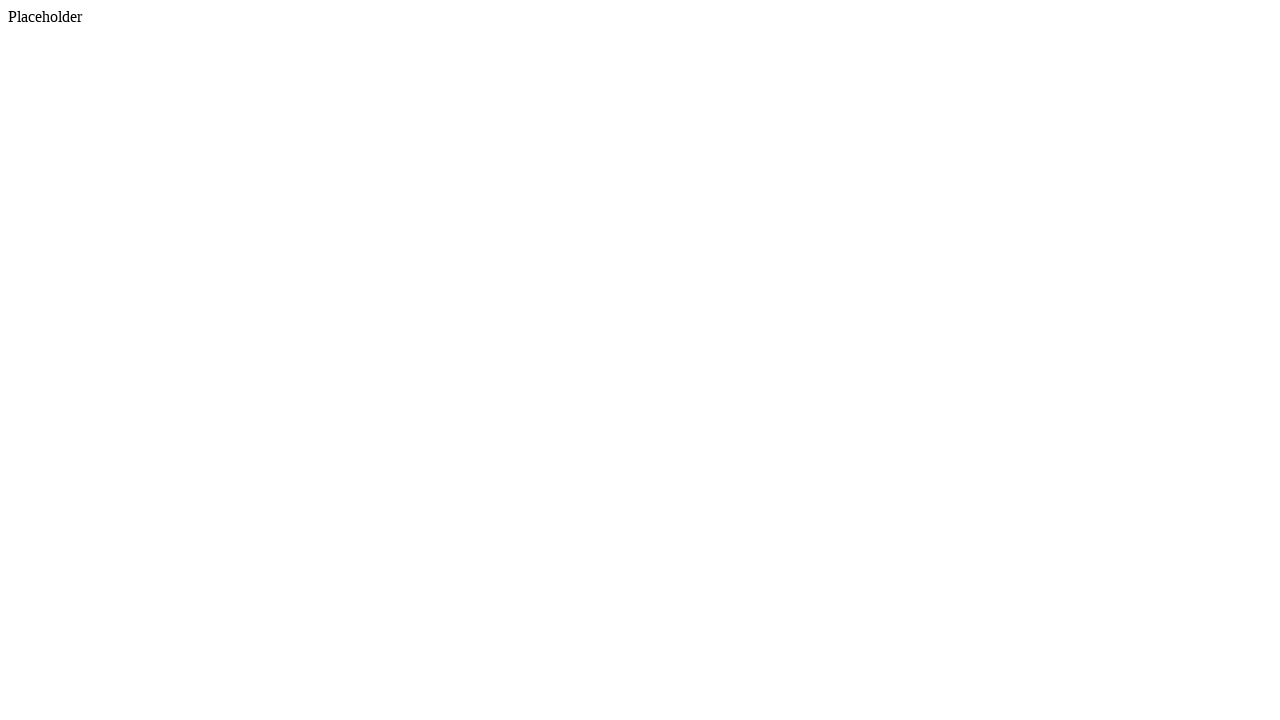

Scrolled iframe into view using scroll_into_view_if_needed()
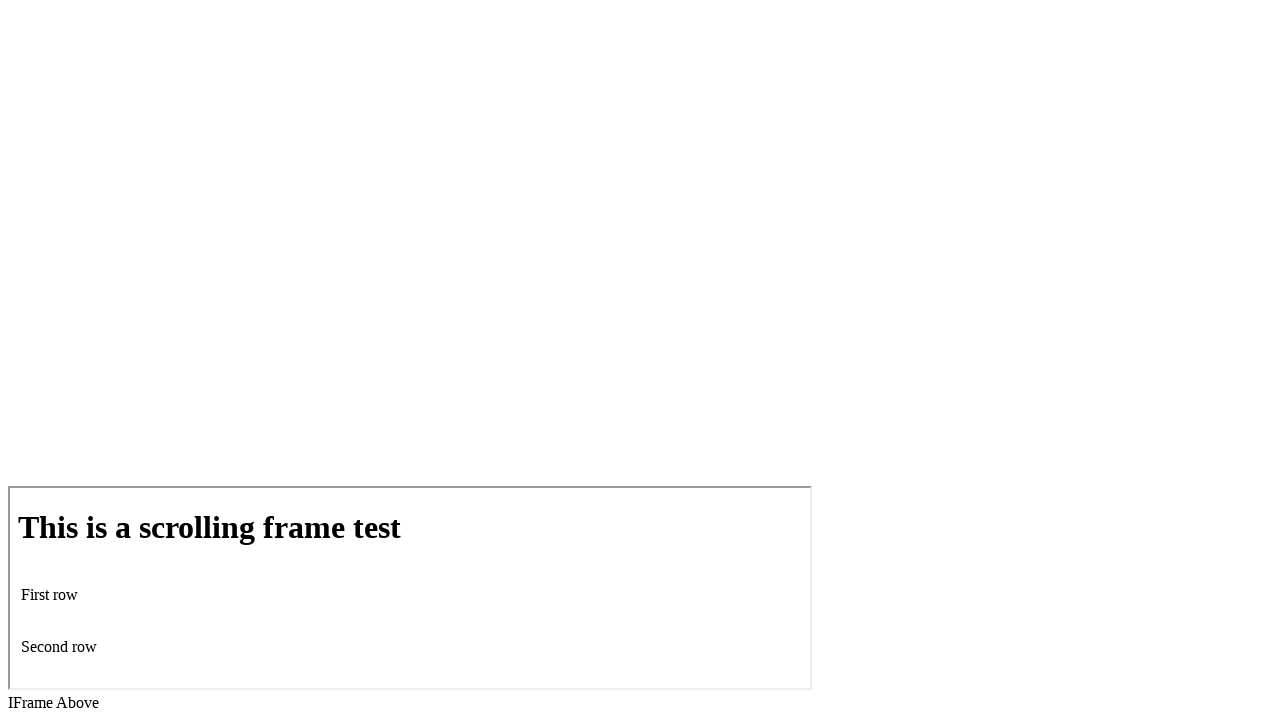

Verified iframe is visible in the viewport
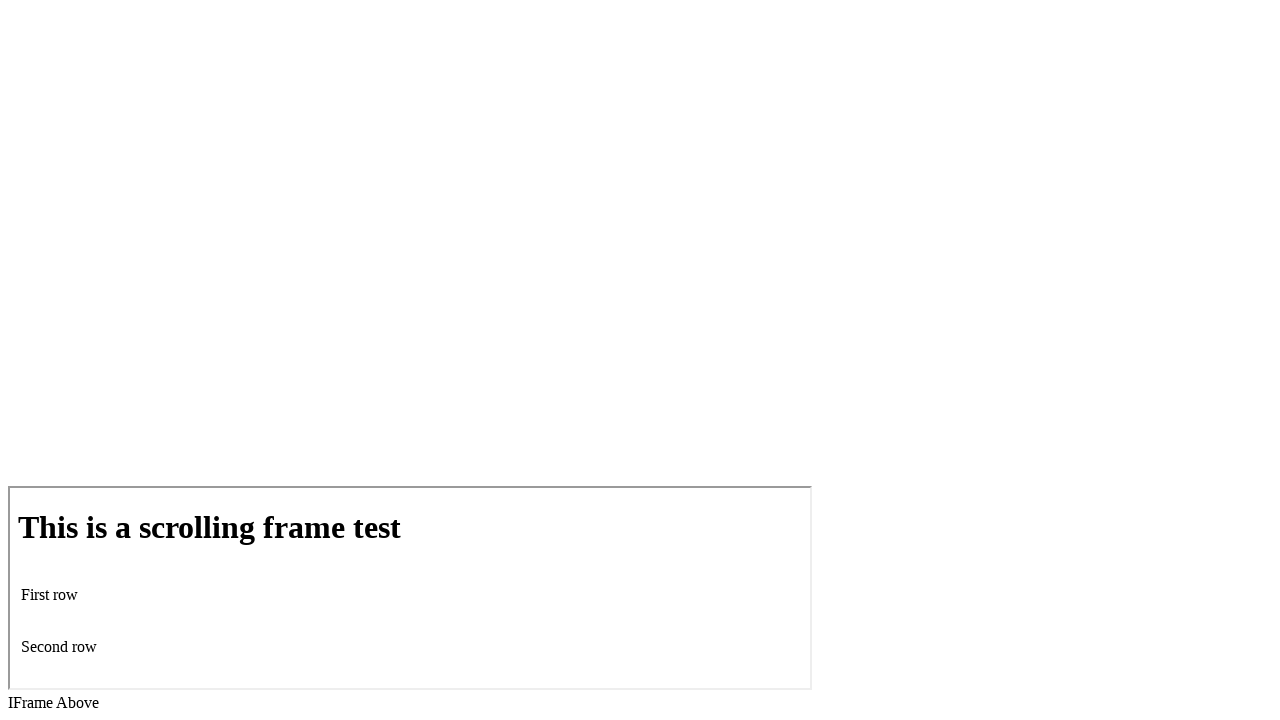

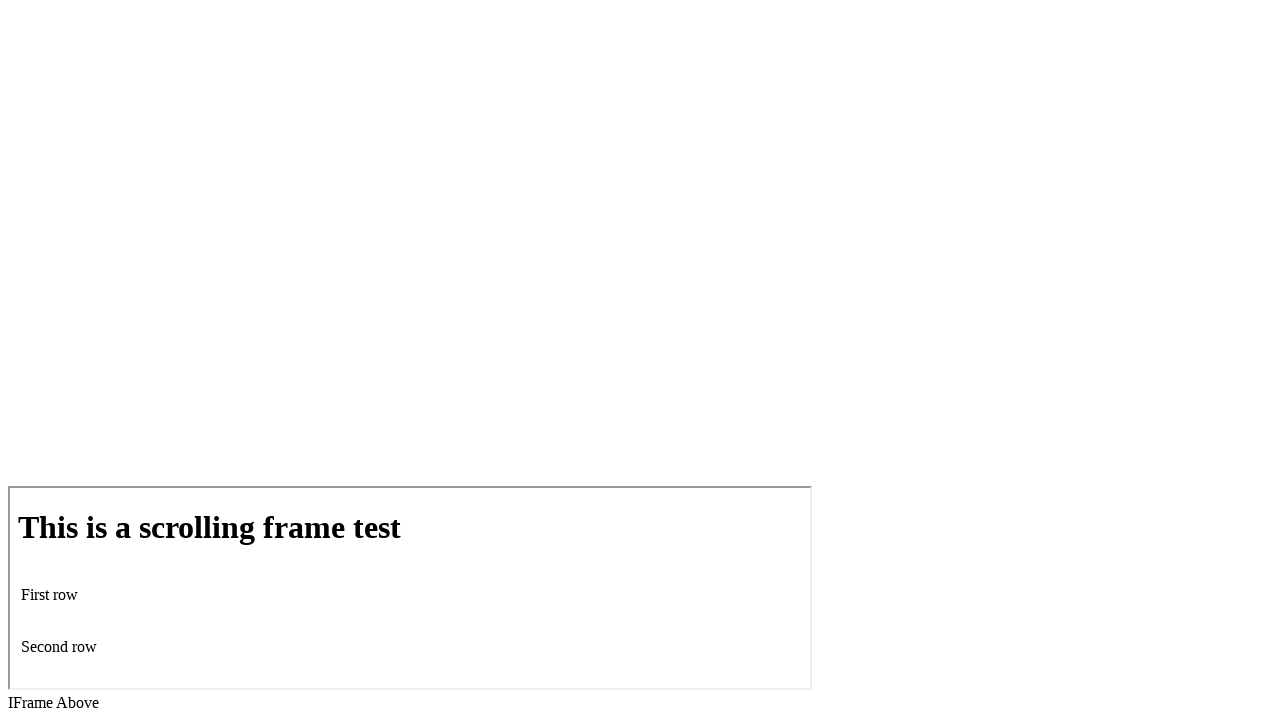